Tests text input functionality by entering text into an input field and clicking a button to verify the button's text updates to match the entered value.

Starting URL: http://uitestingplayground.com/textinput

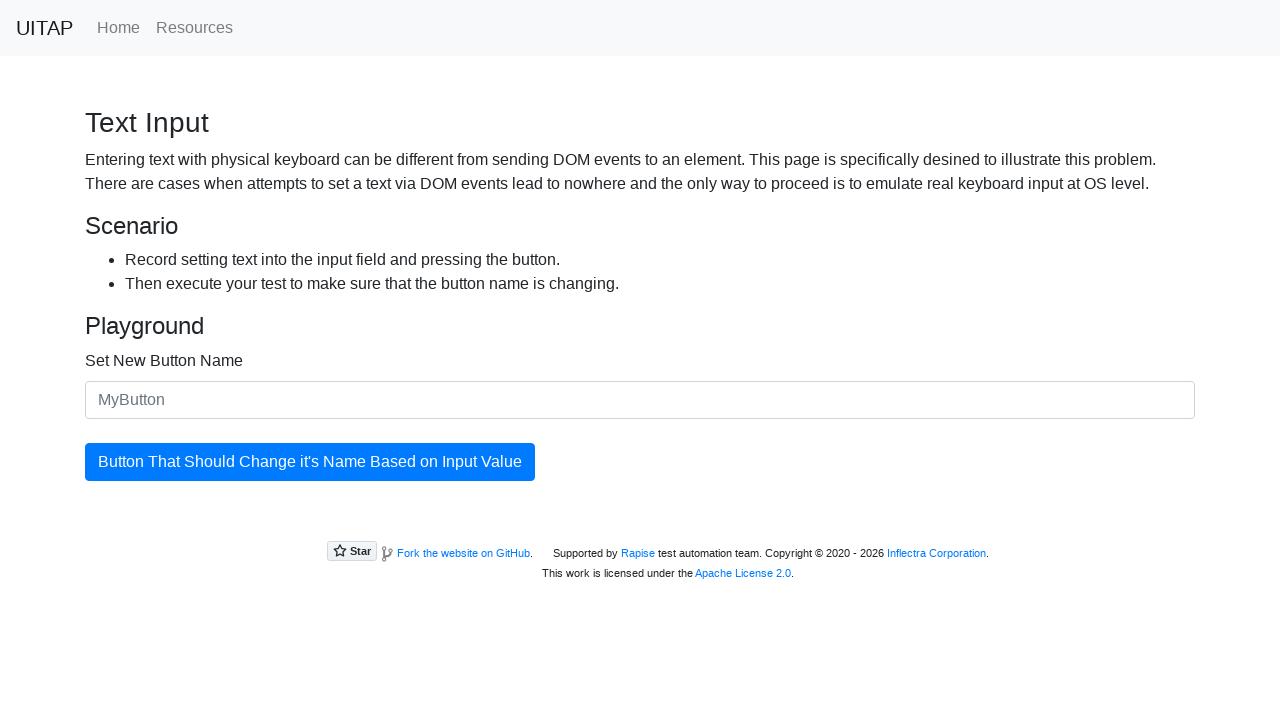

Waited for input field to be present
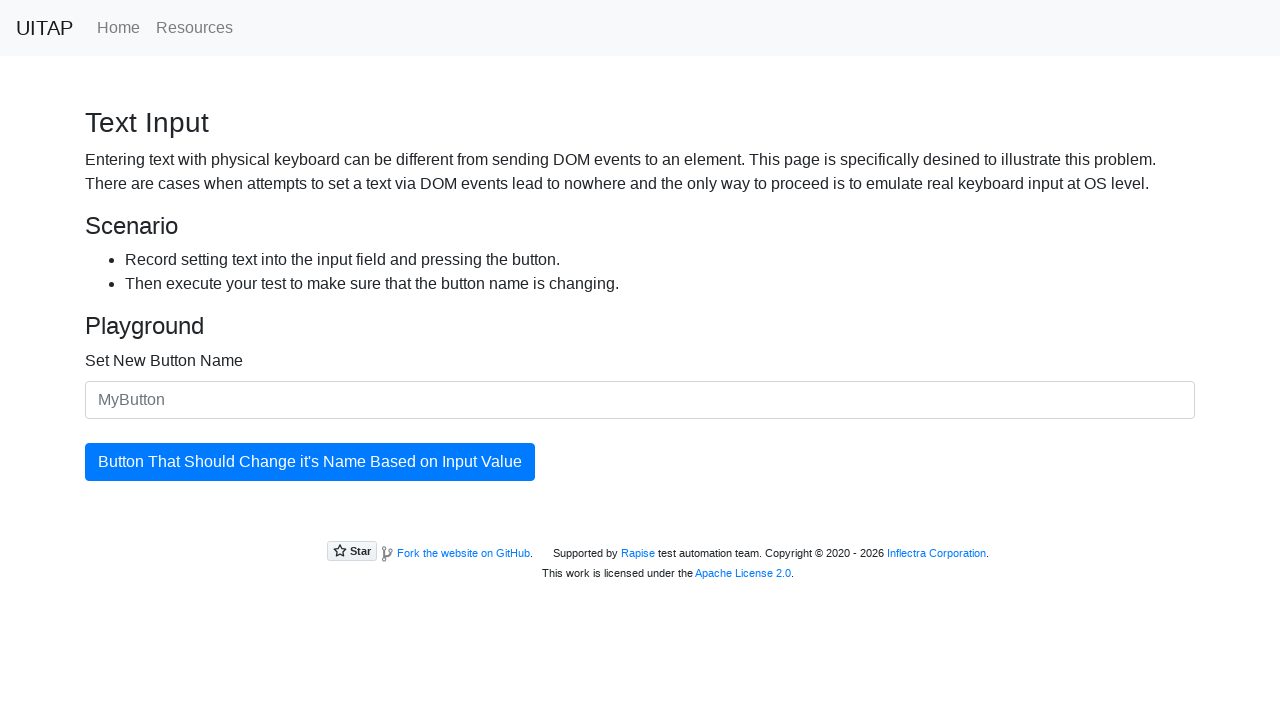

Filled input field with 'SkyPro' on input.form-control
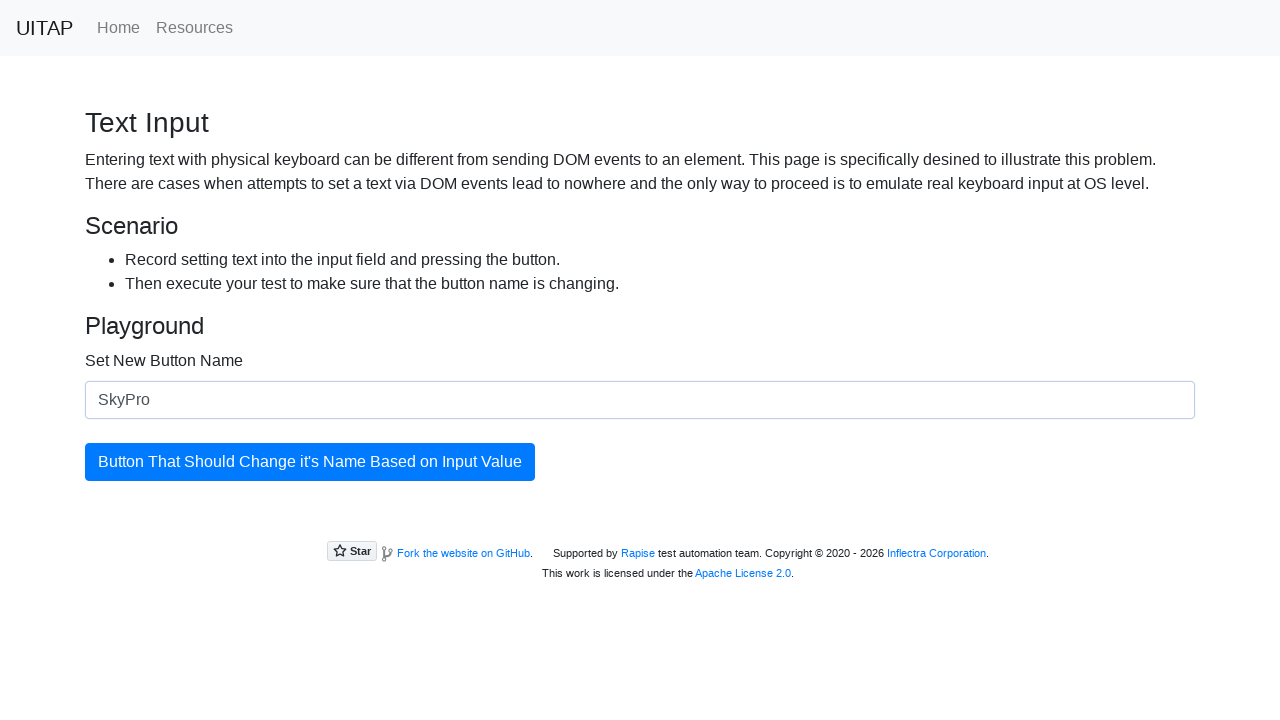

Clicked the blue button at (310, 462) on .btn-primary
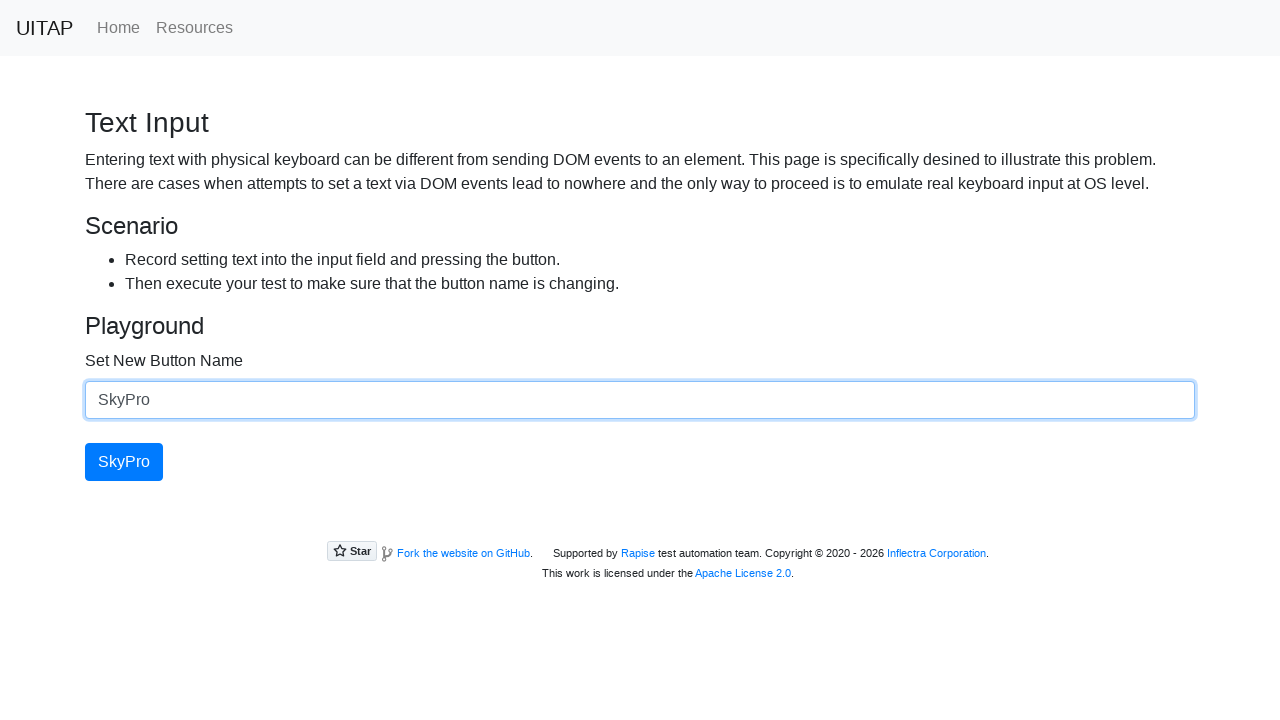

Button text updated to match entered value
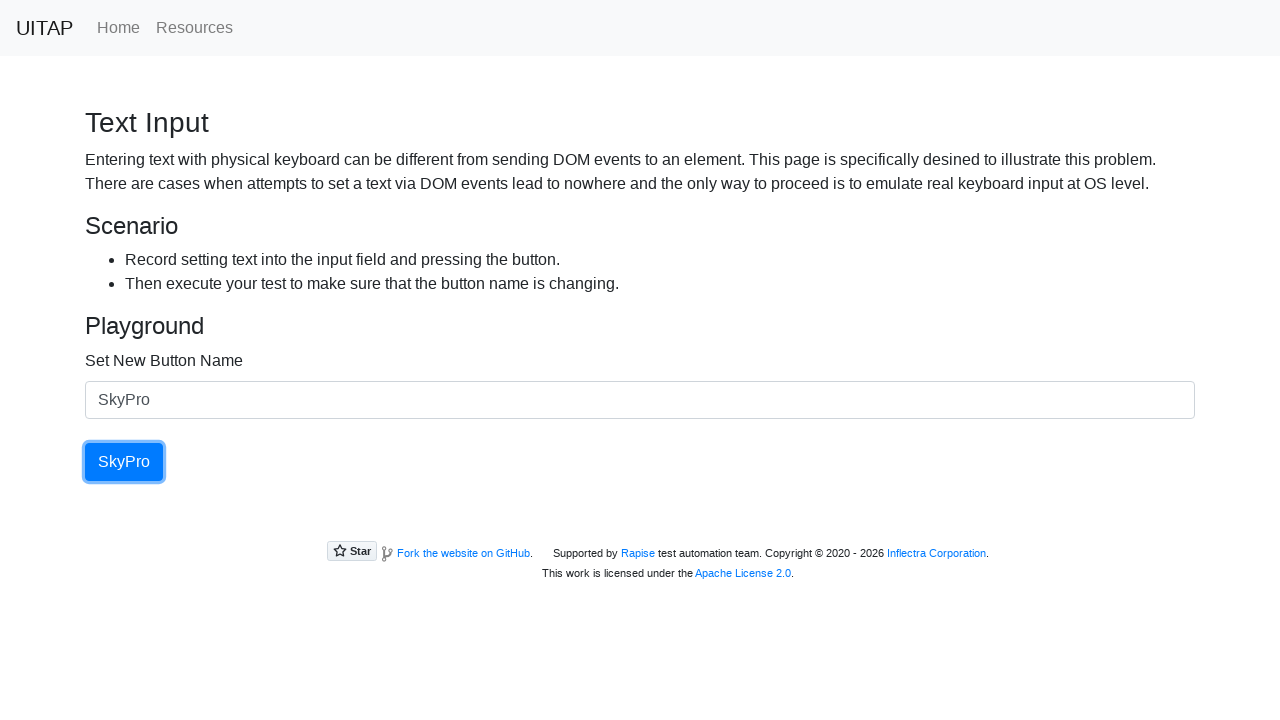

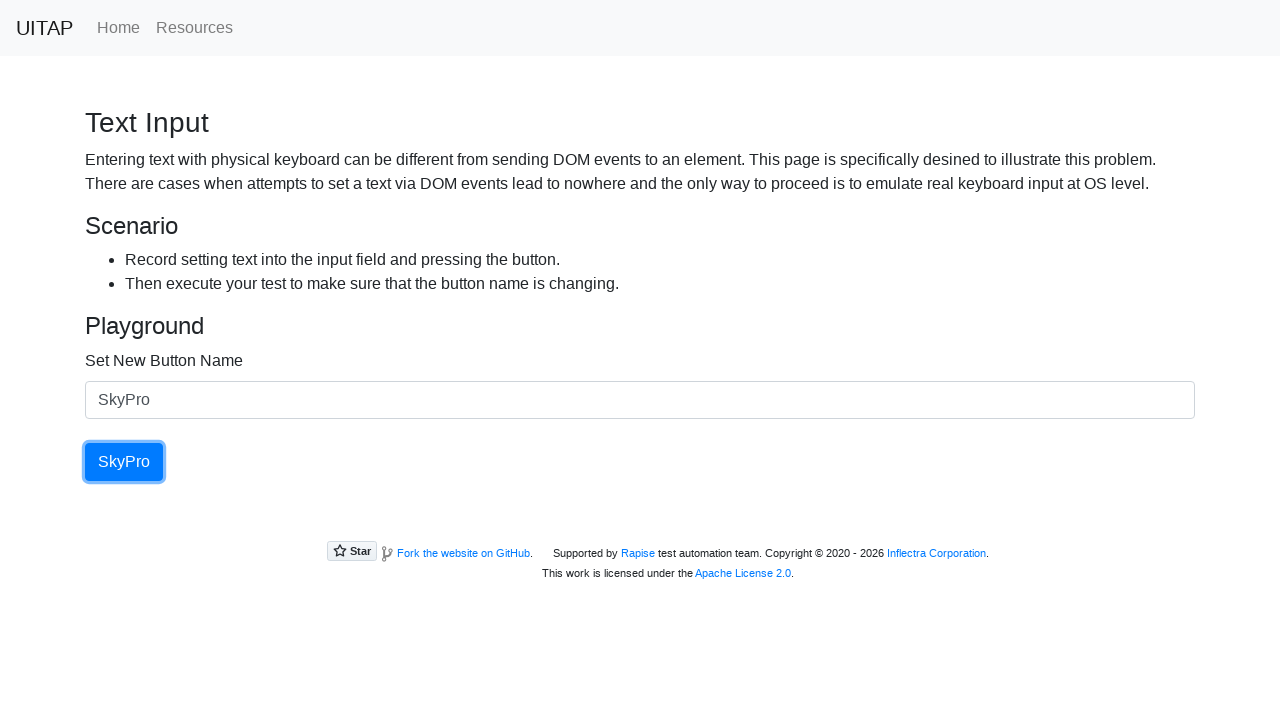